Tests registration form by filling required fields (first name, last name, email) and submitting the form

Starting URL: http://suninjuly.github.io/registration1.html

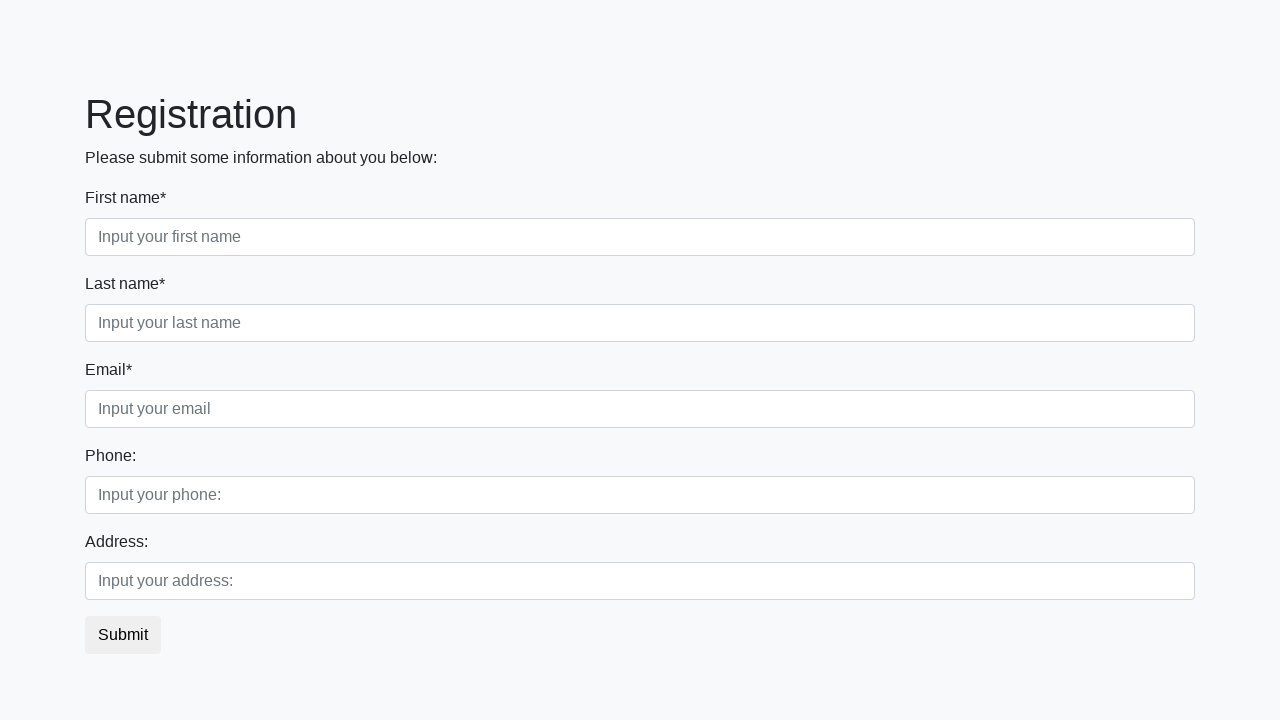

Filled first name field with 'Ivan' on //div[label[contains(., 'First name*')]]/input
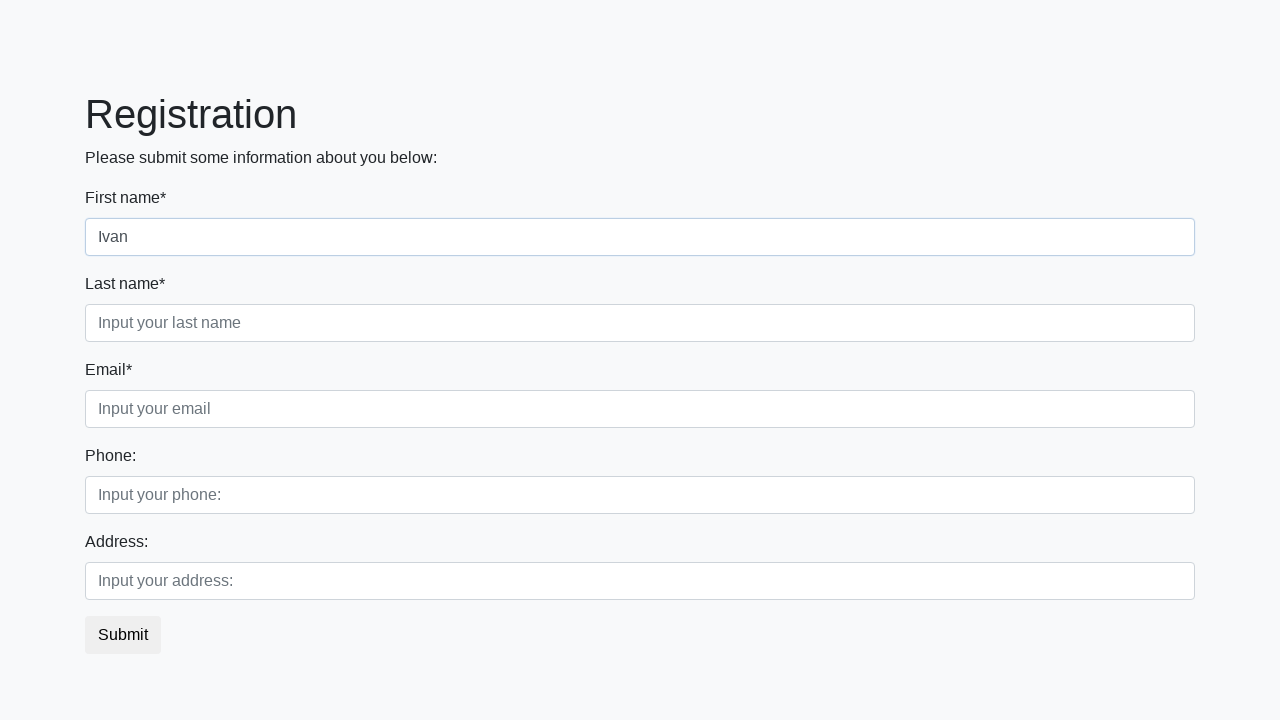

Filled last name field with 'Petrov' on //div[label[contains(., 'Last name*')]]/input
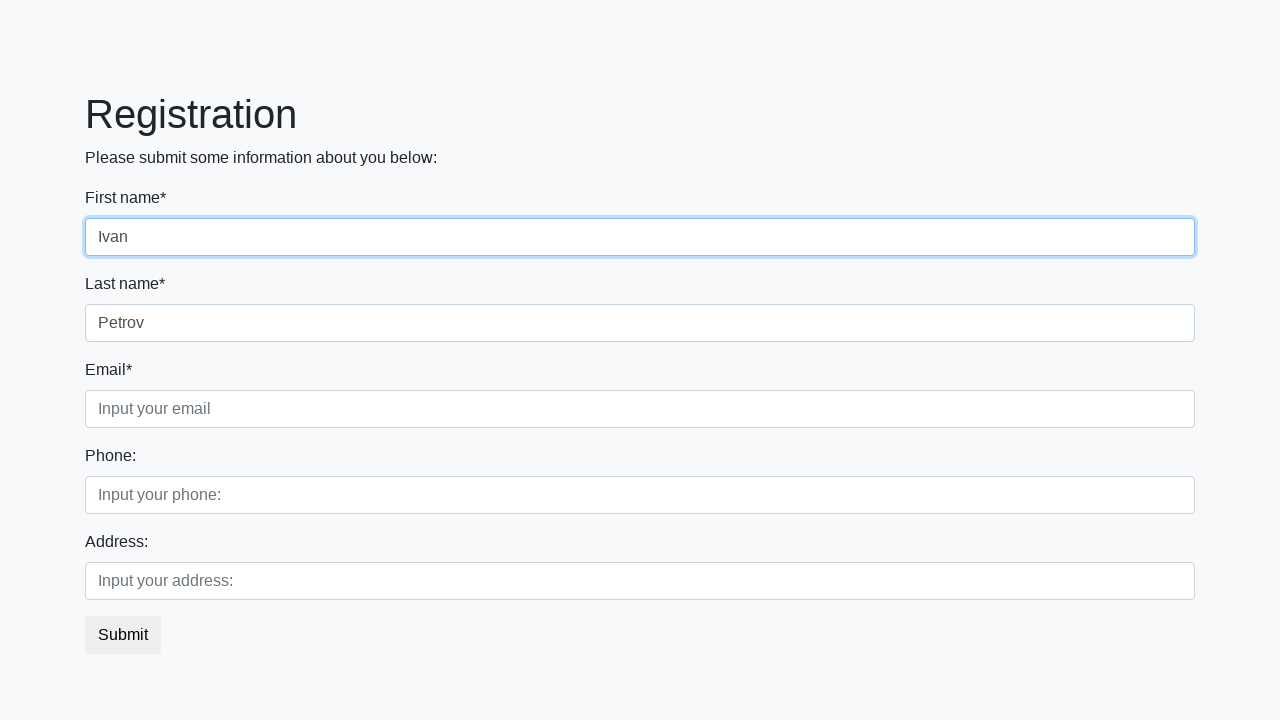

Filled email field with 'mail@mail.com' on //div[label[contains(., 'Email*')]]/input
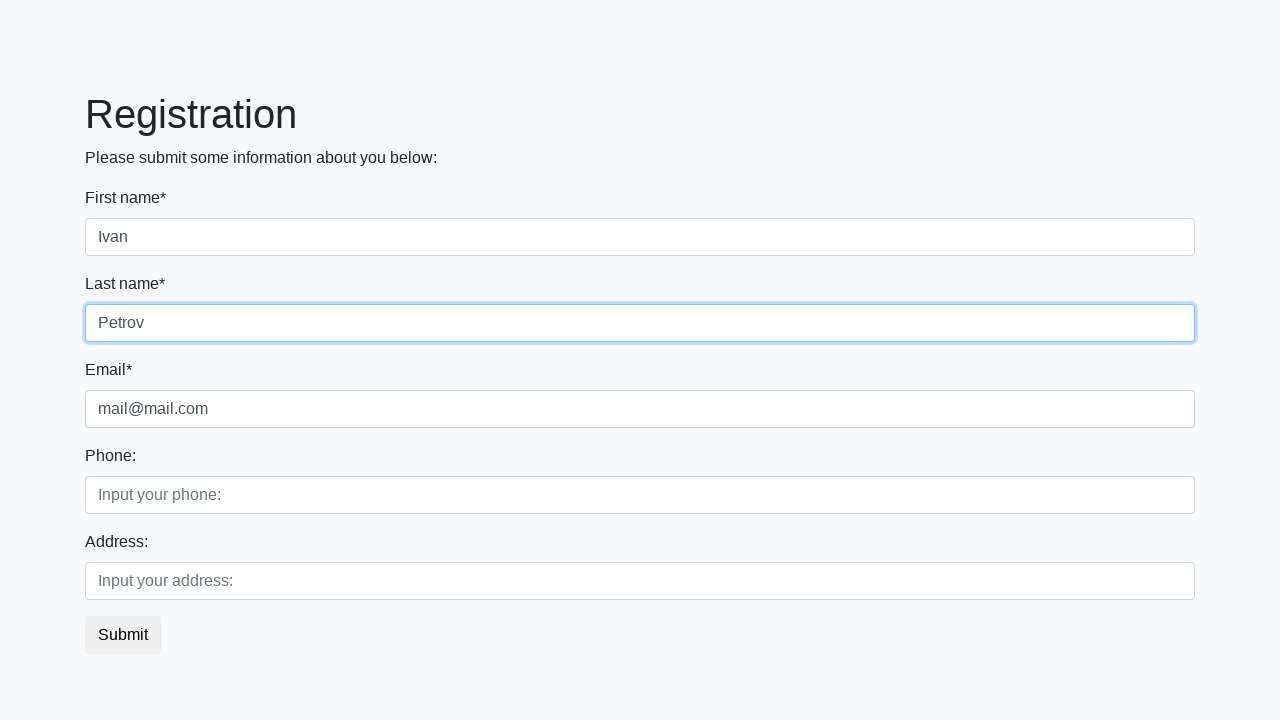

Clicked submit button to register at (123, 635) on button.btn
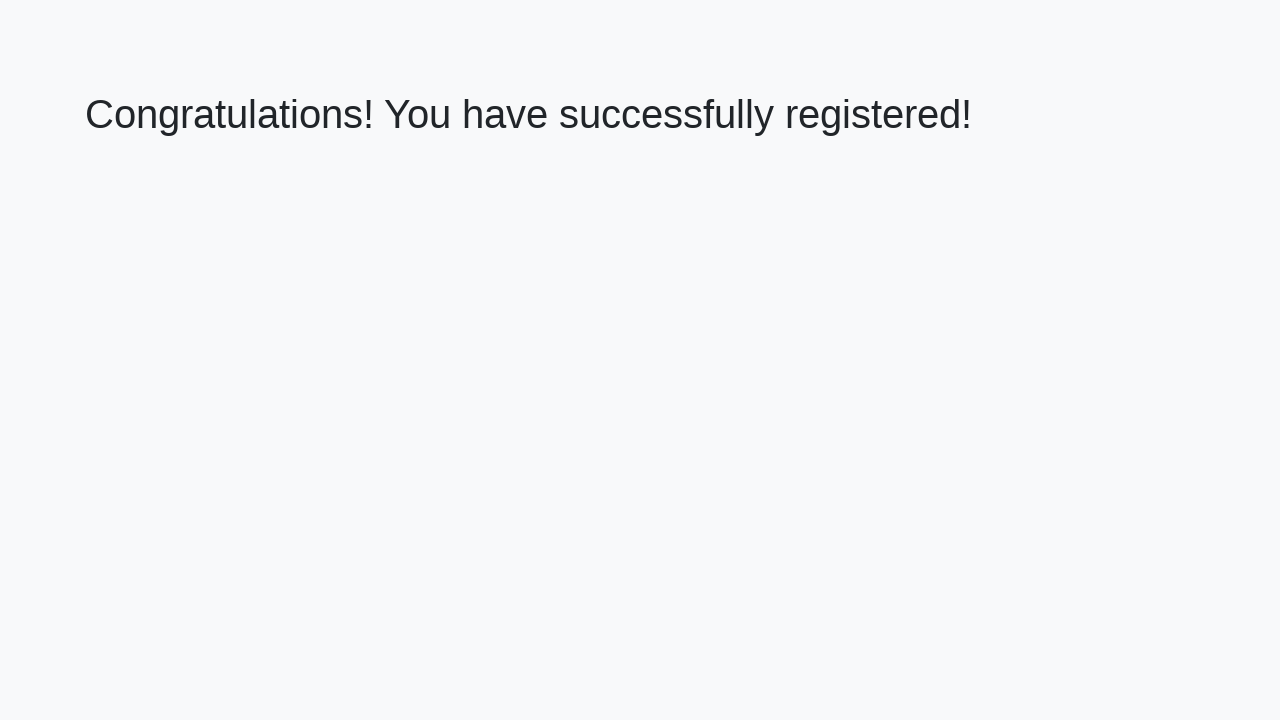

Success message appeared after registration
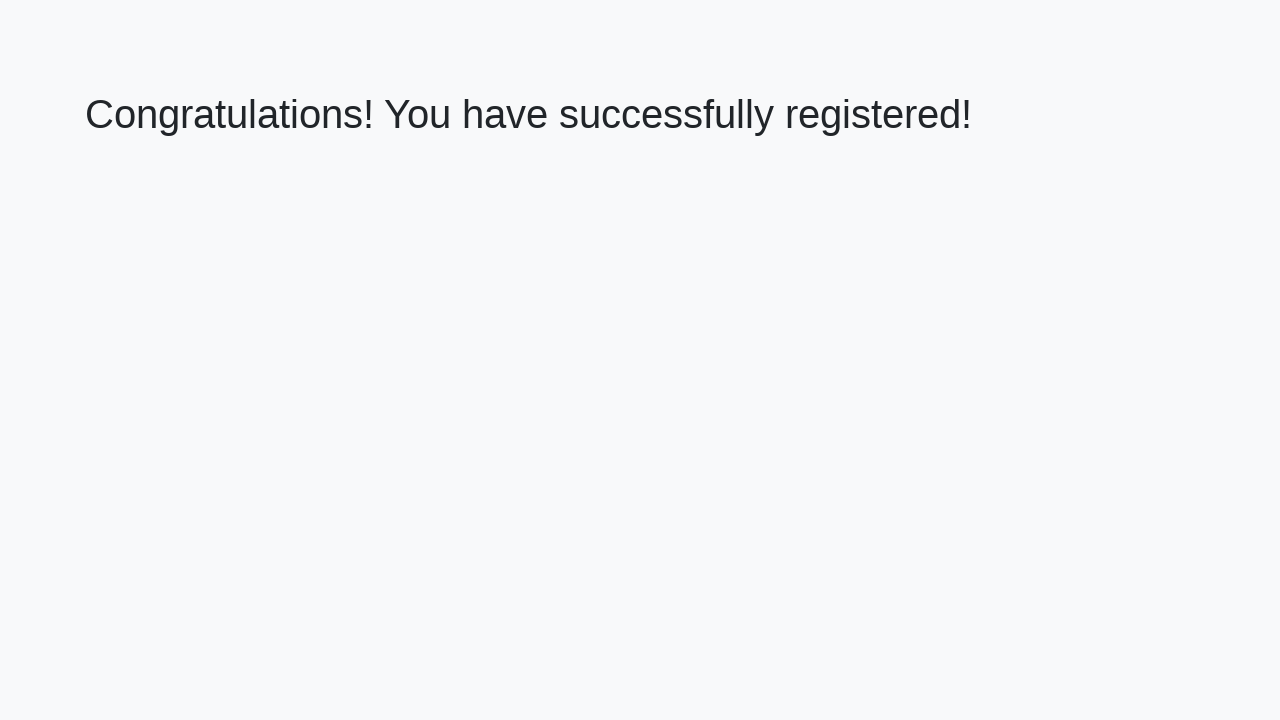

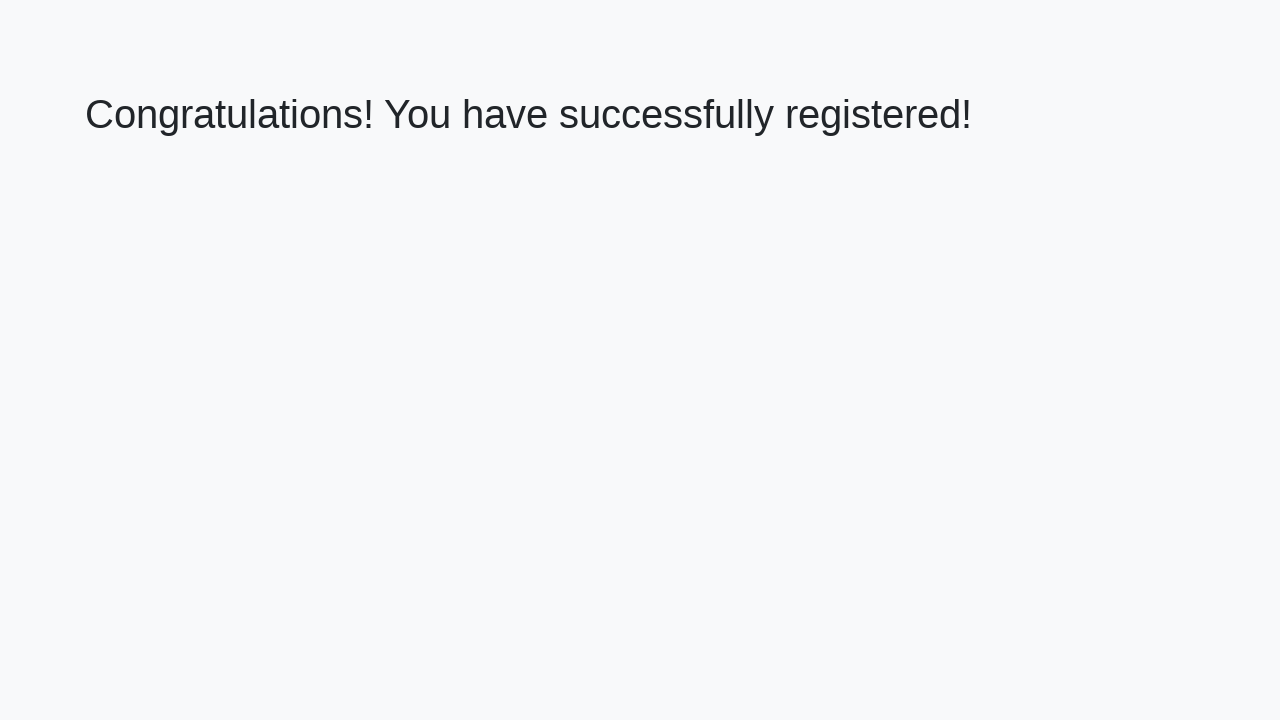